Tests tooltip functionality by hovering over an age input field and verifying the tooltip text appears

Starting URL: https://jqueryui.com/tooltip/

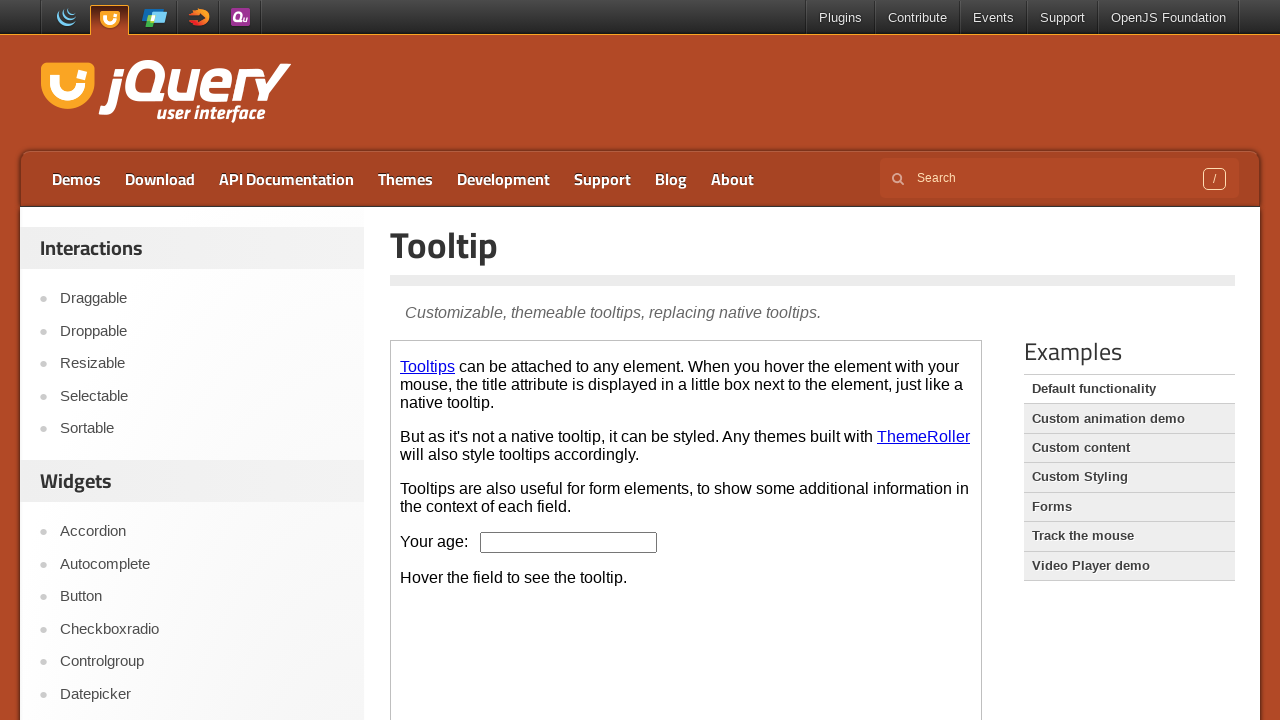

Located the iframe containing the tooltip demo
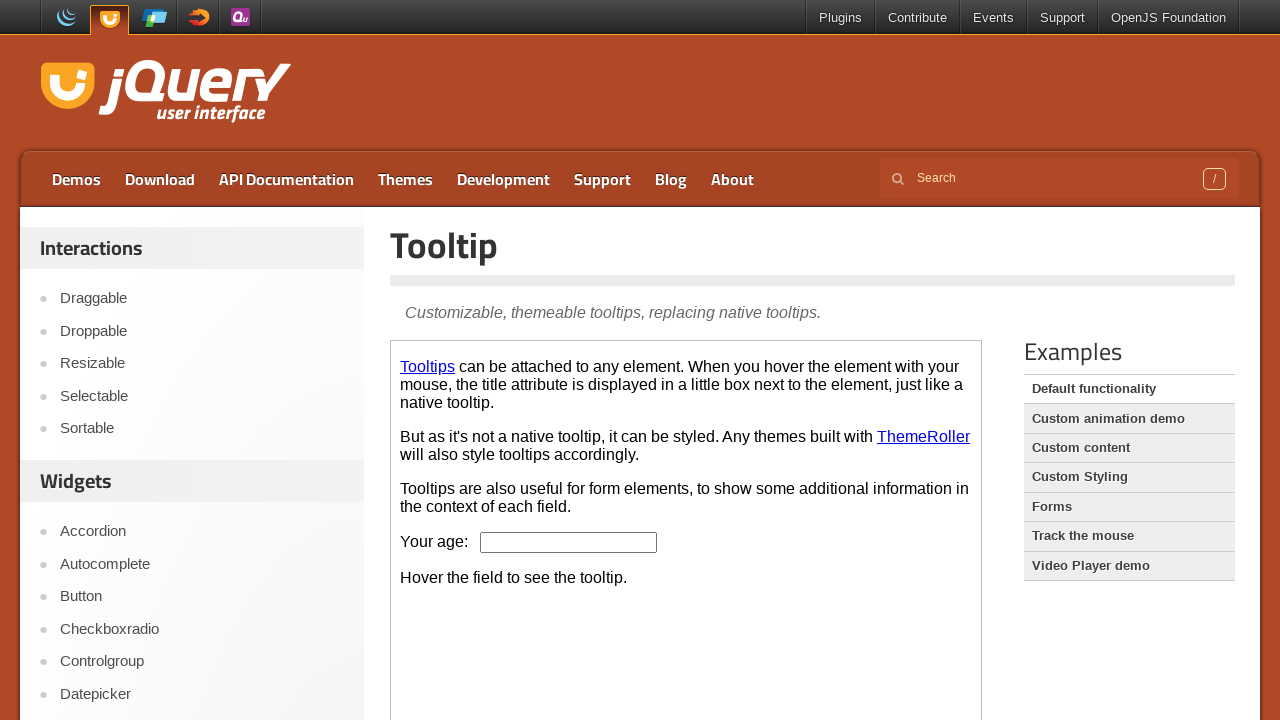

Located the age input field within the iframe
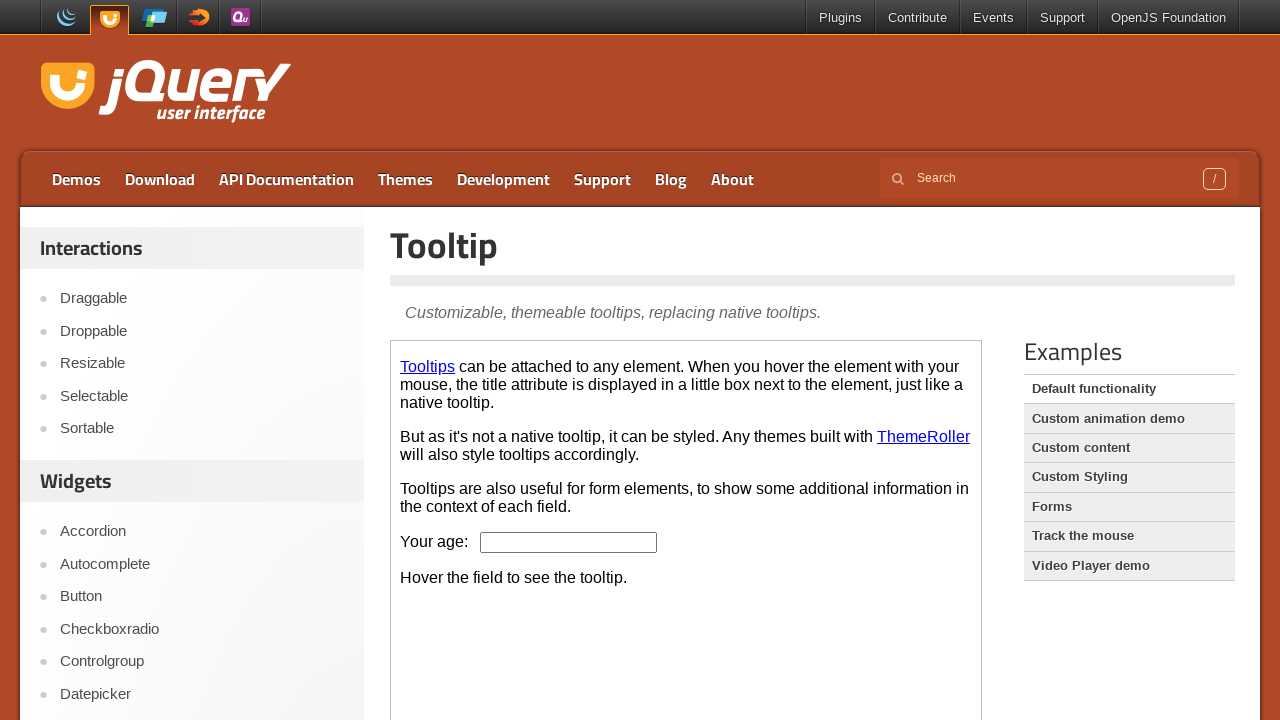

Hovered over the age input field to trigger tooltip at (569, 542) on iframe >> nth=0 >> internal:control=enter-frame >> #age
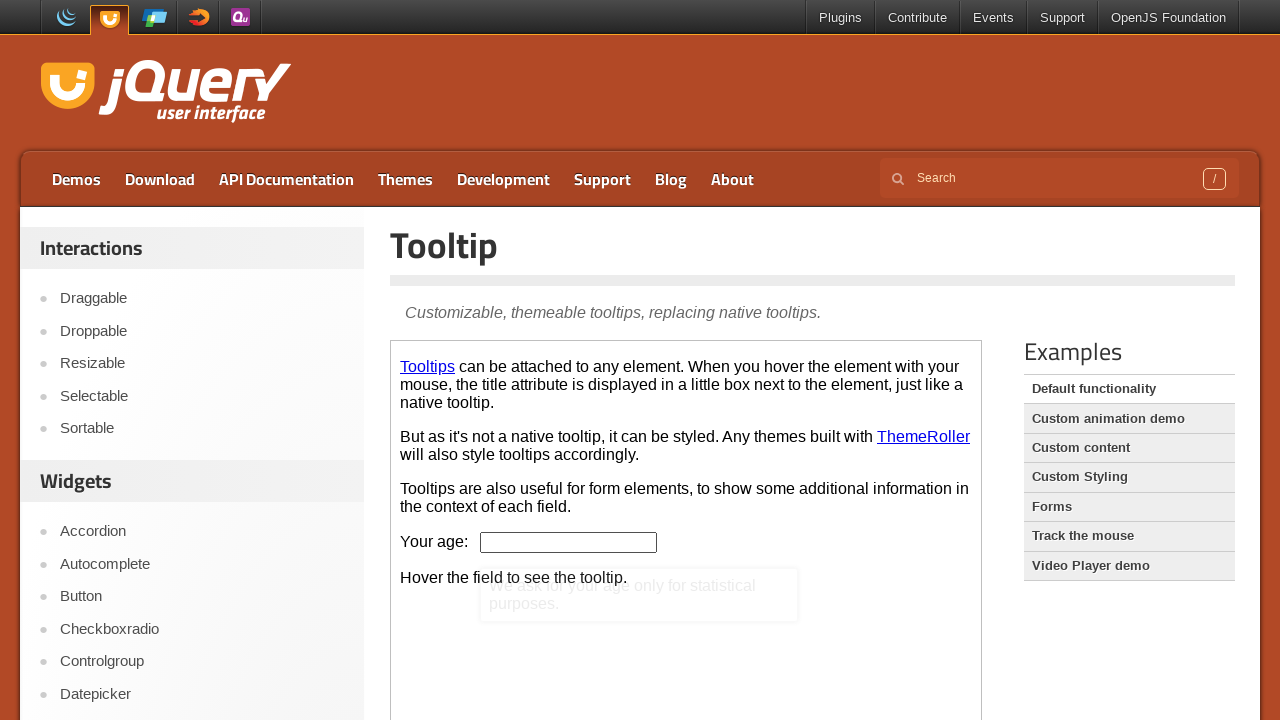

Located the tooltip content element
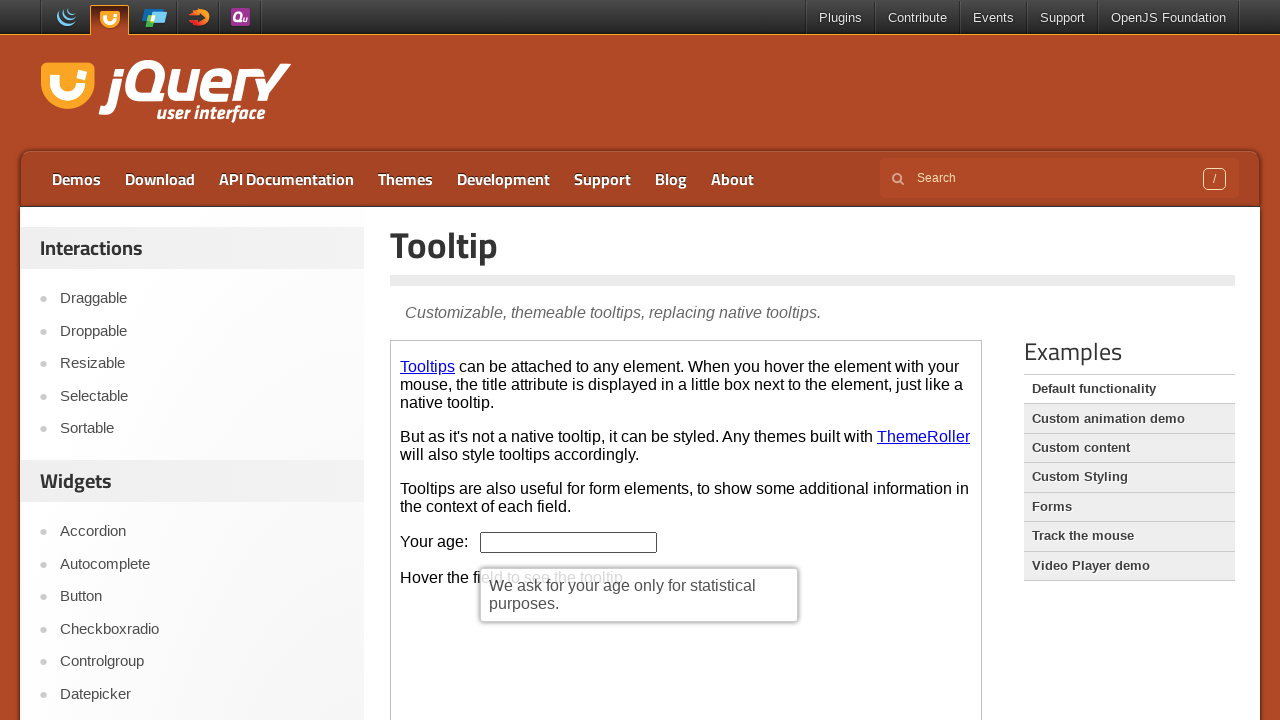

Verified tooltip is visible
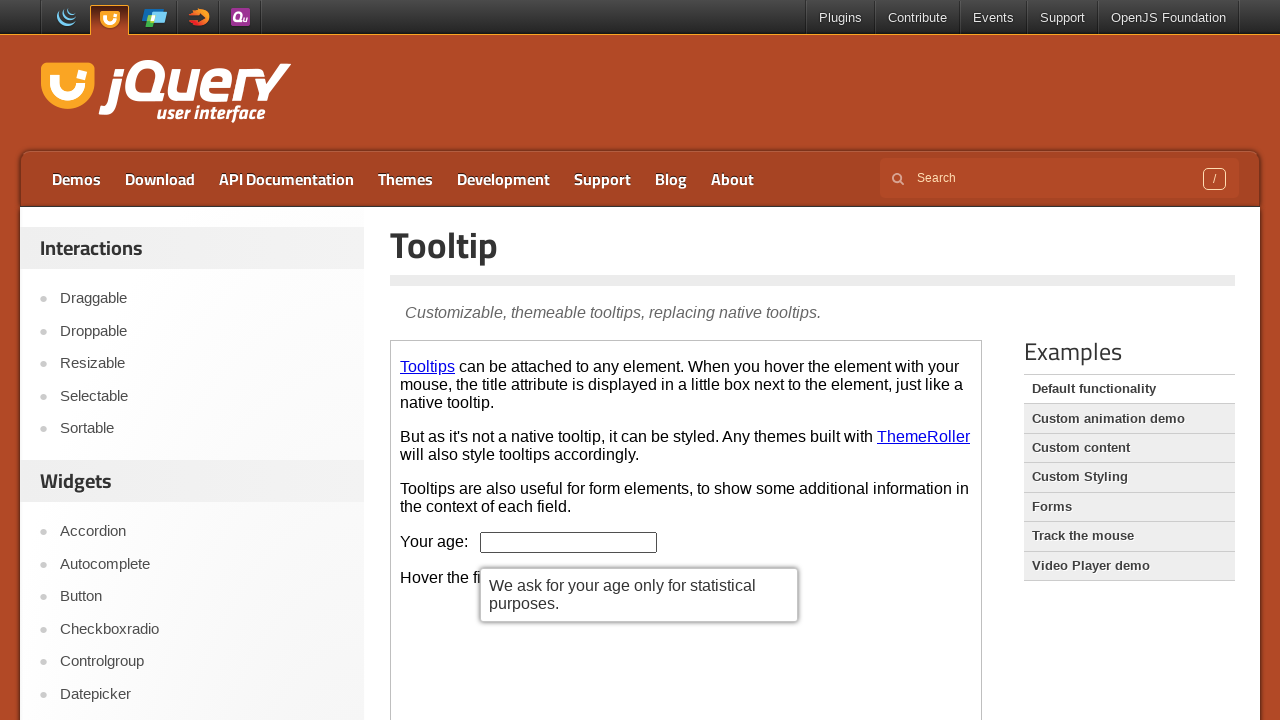

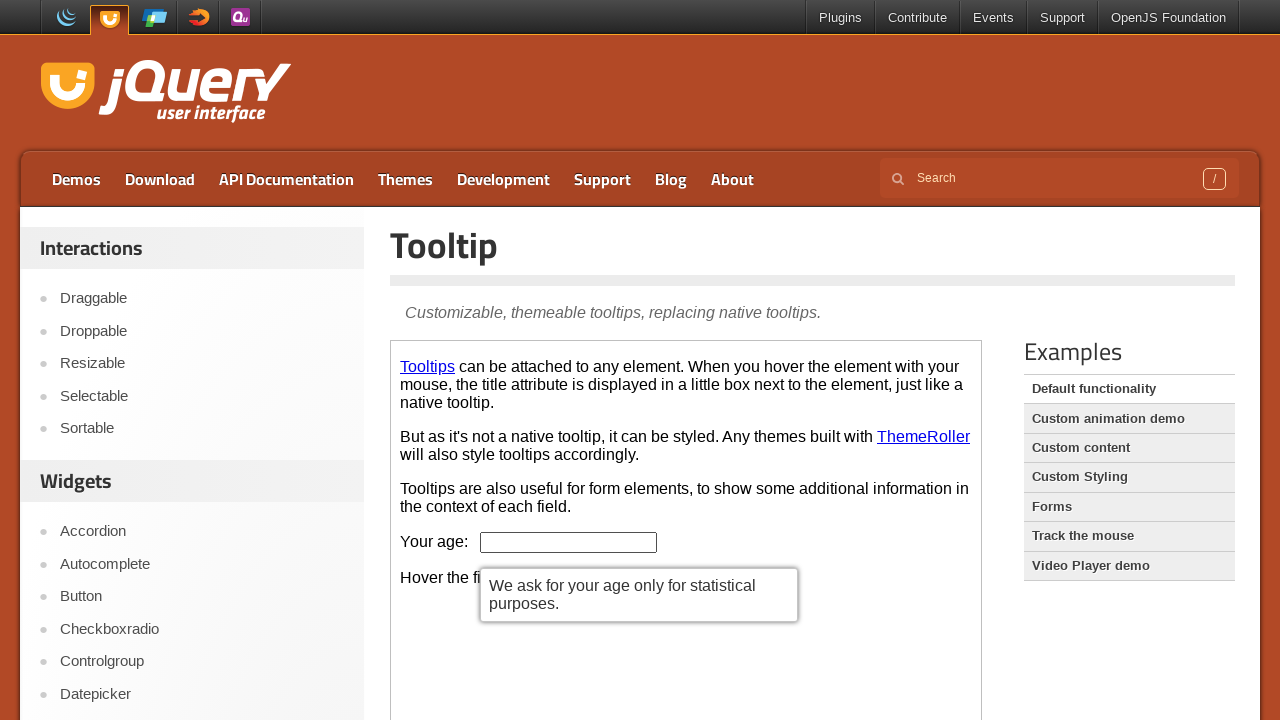